Tests a form submission on DemoQA by filling in name, email, and address fields, then verifying the result is displayed

Starting URL: https://demoqa.com/text-box

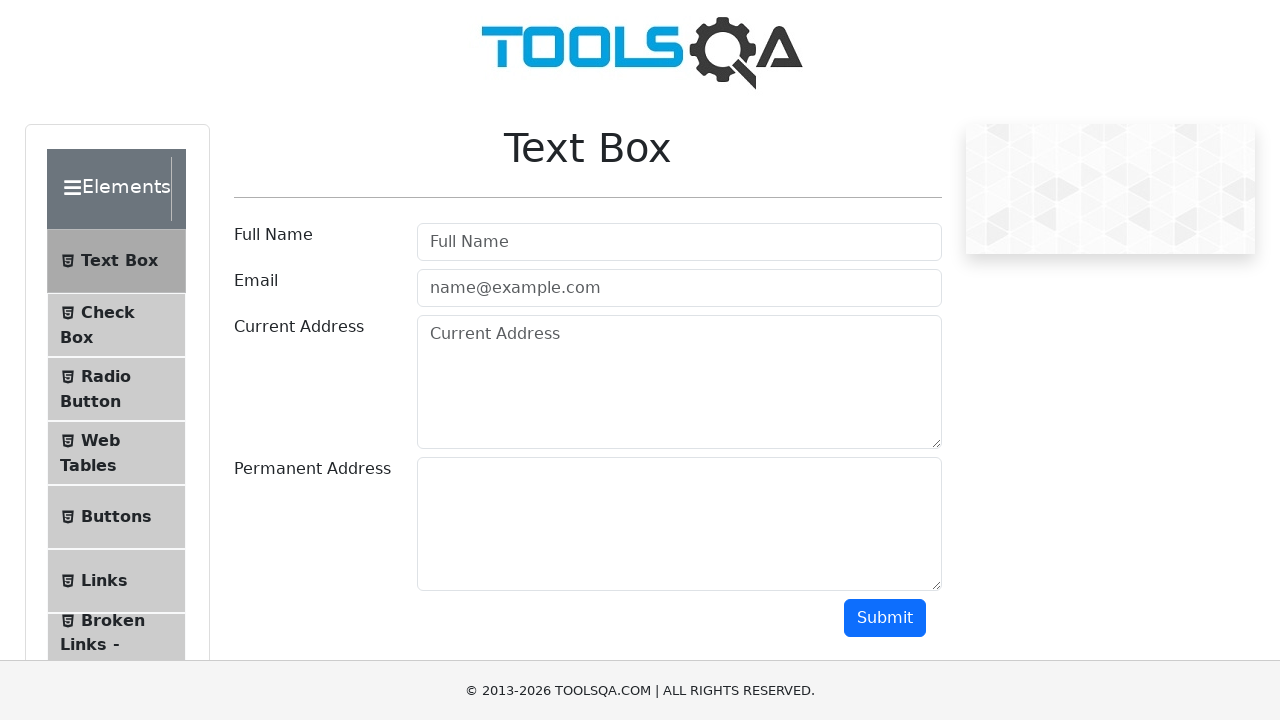

Filled in name field with 'Igor' on #userName
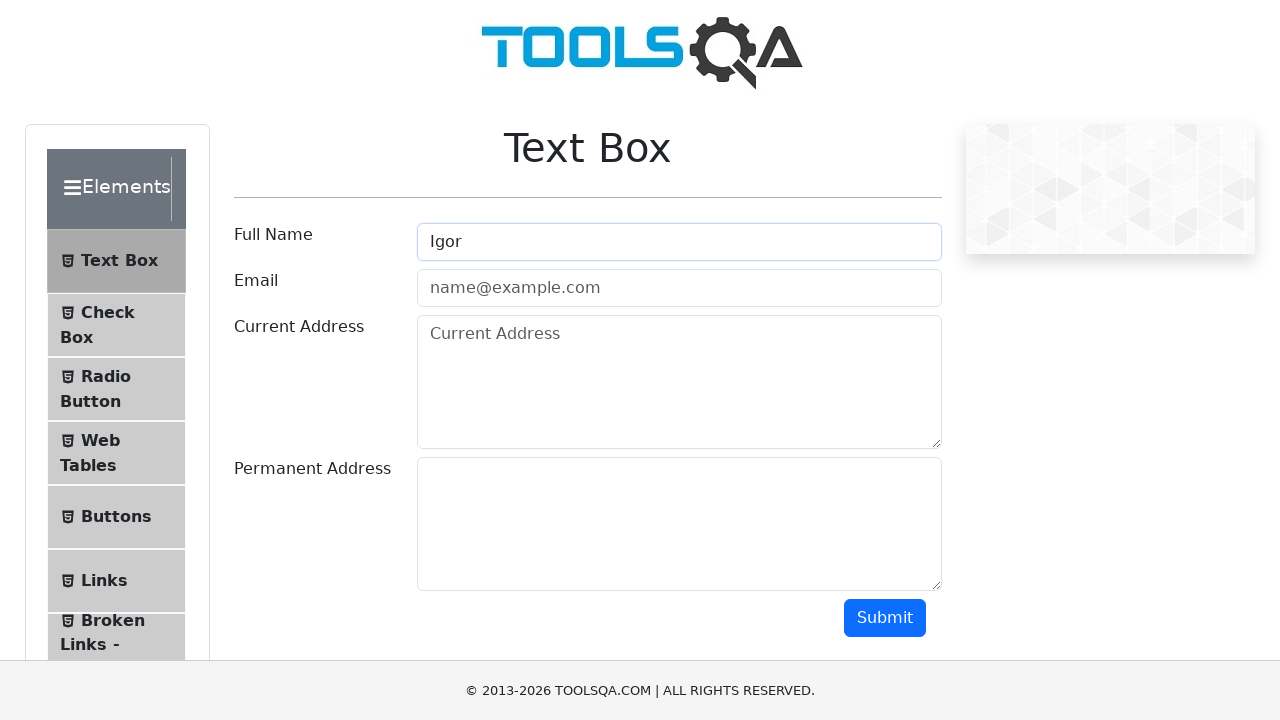

Filled in email field with 'test@test.ru' on #userEmail
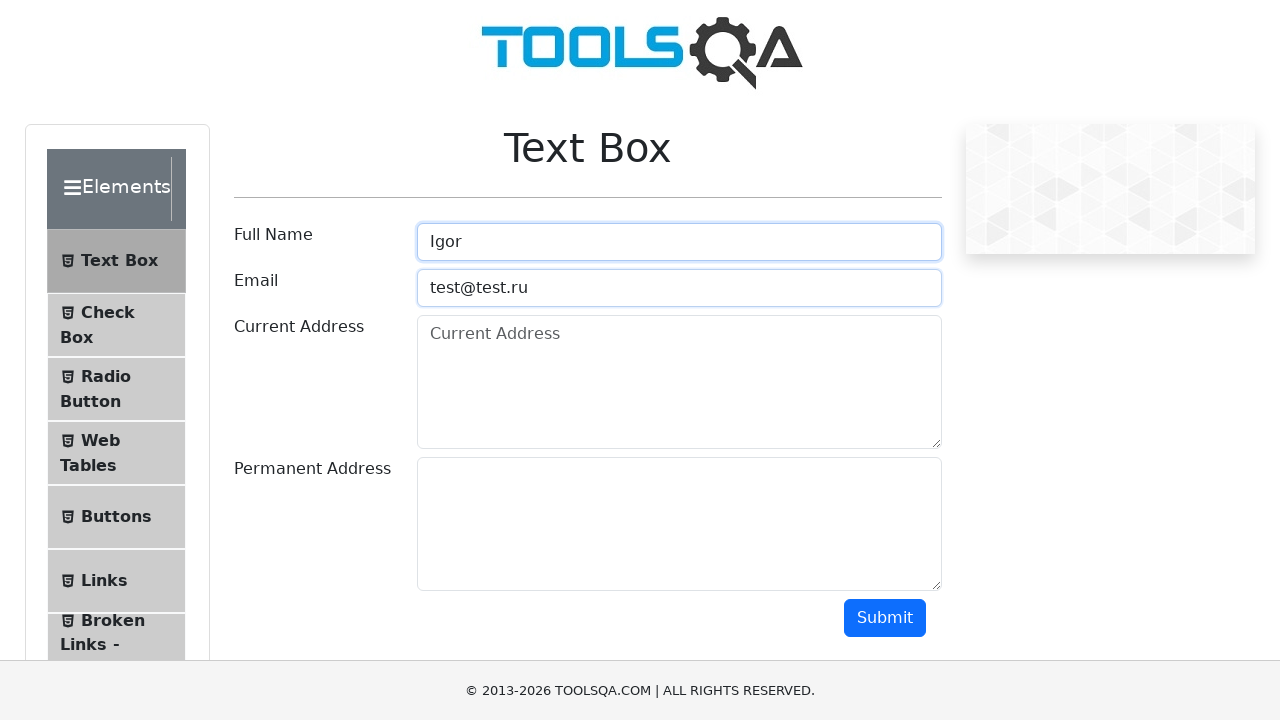

Filled in current address field with 'ivanovo' on #currentAddress
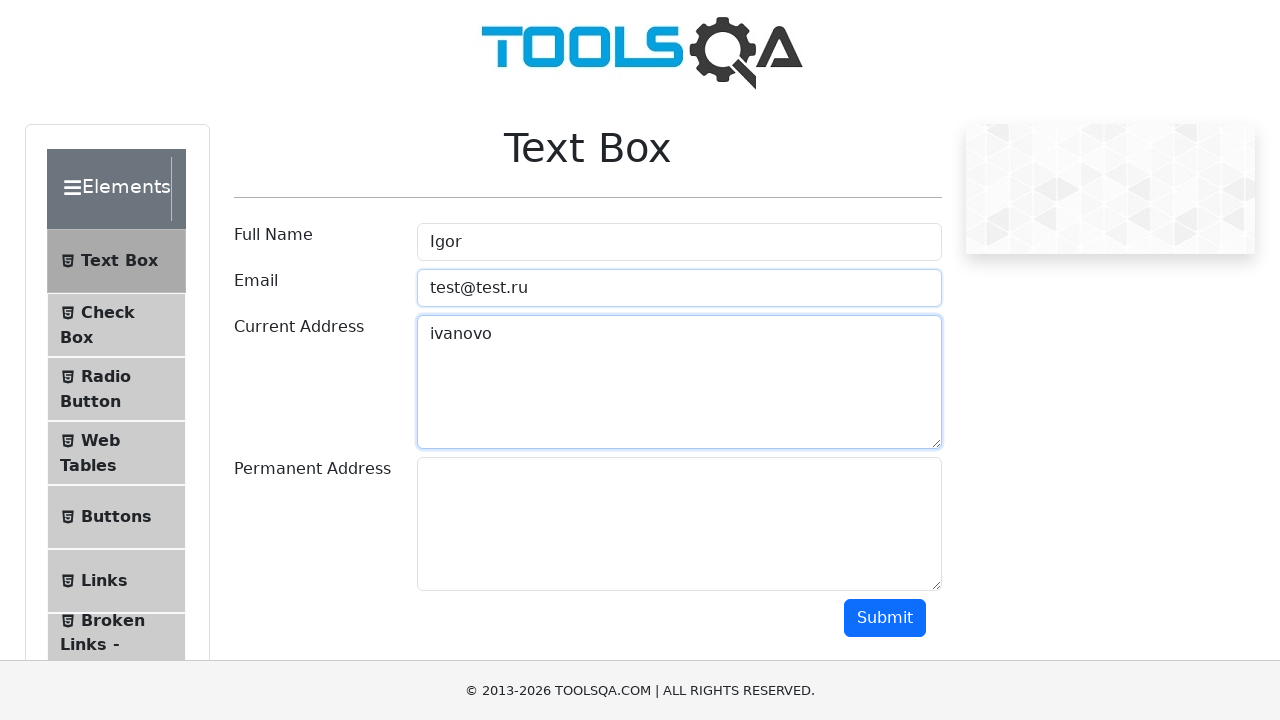

Filled in permanent address field with 'perm' on #permanentAddress
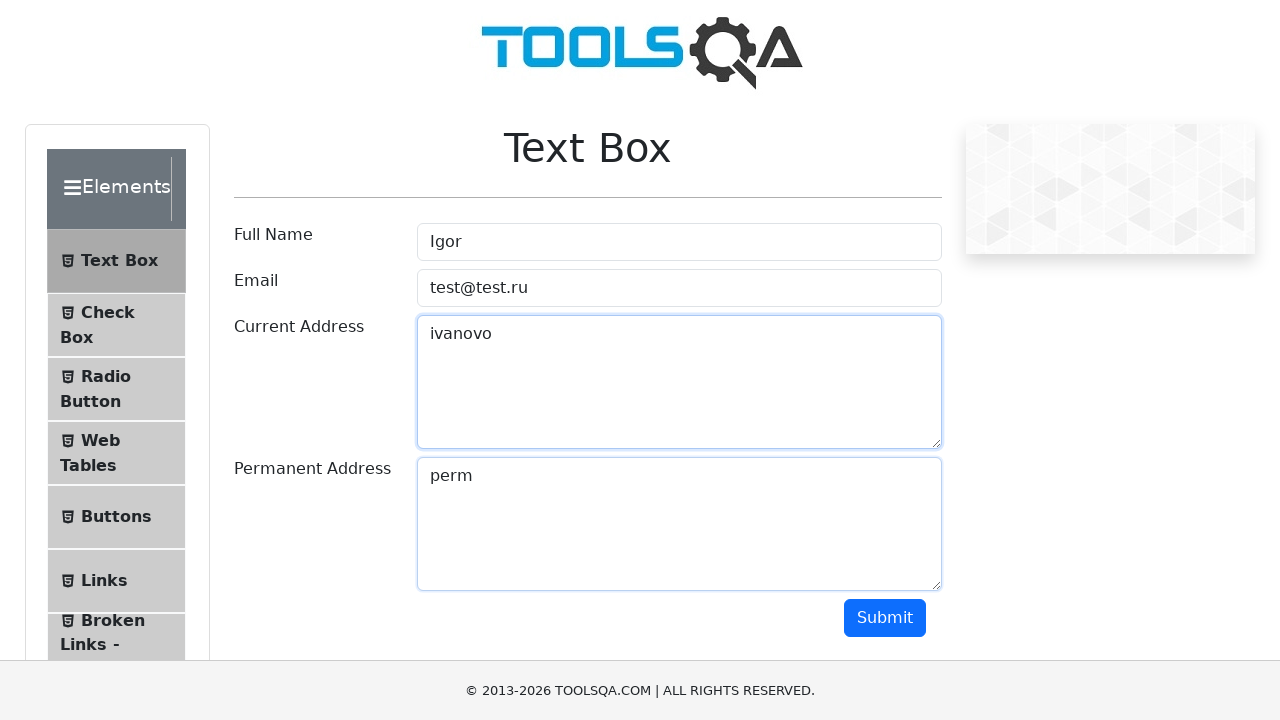

Clicked the submit button to submit form at (885, 618) on #submit
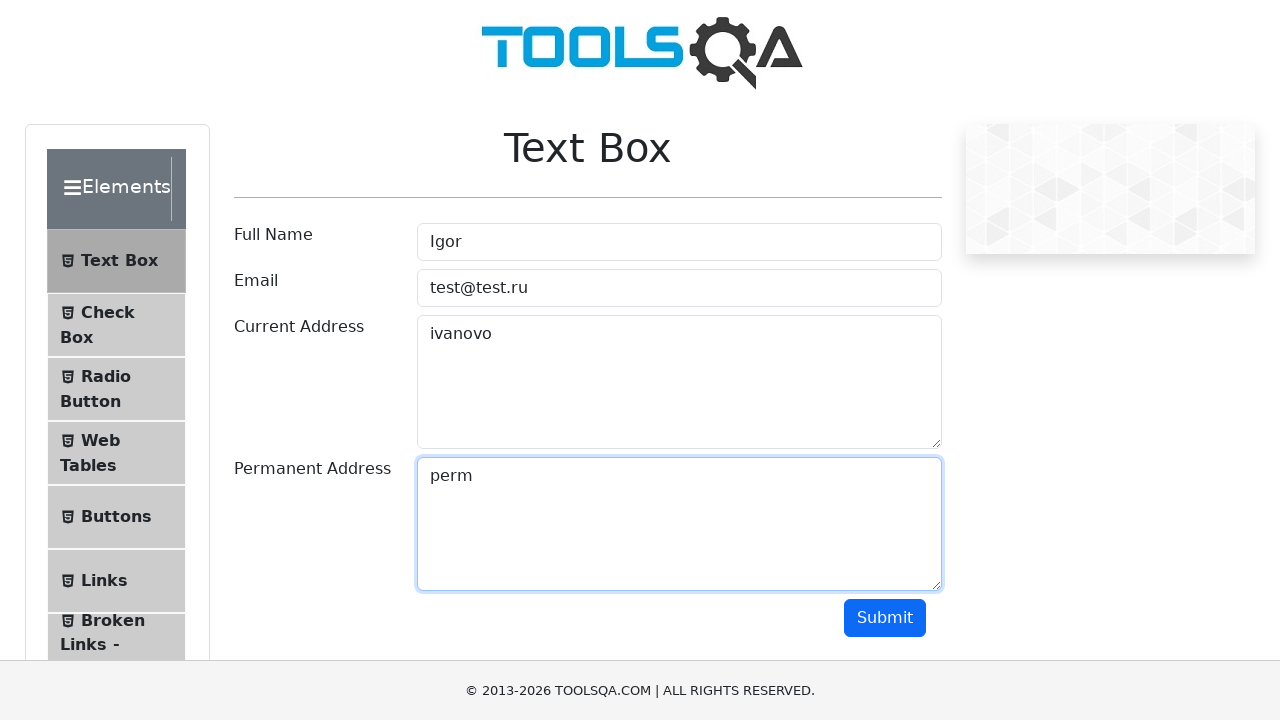

Form submission result is displayed
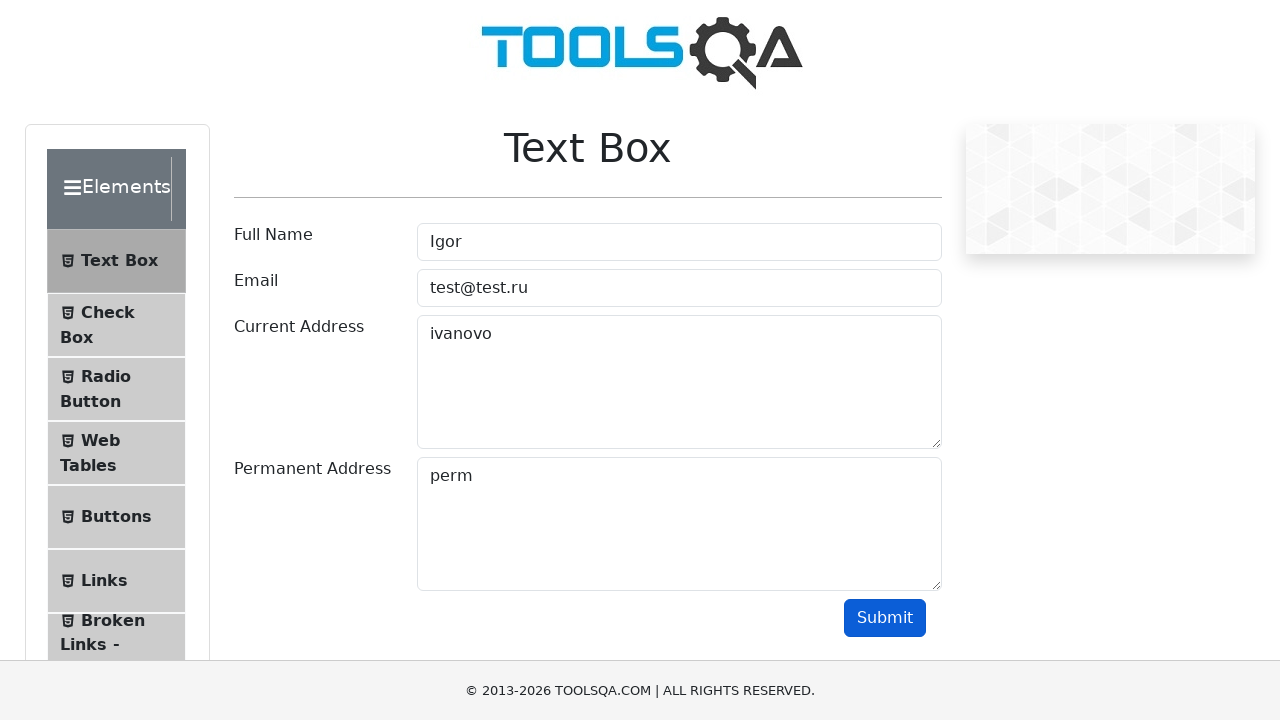

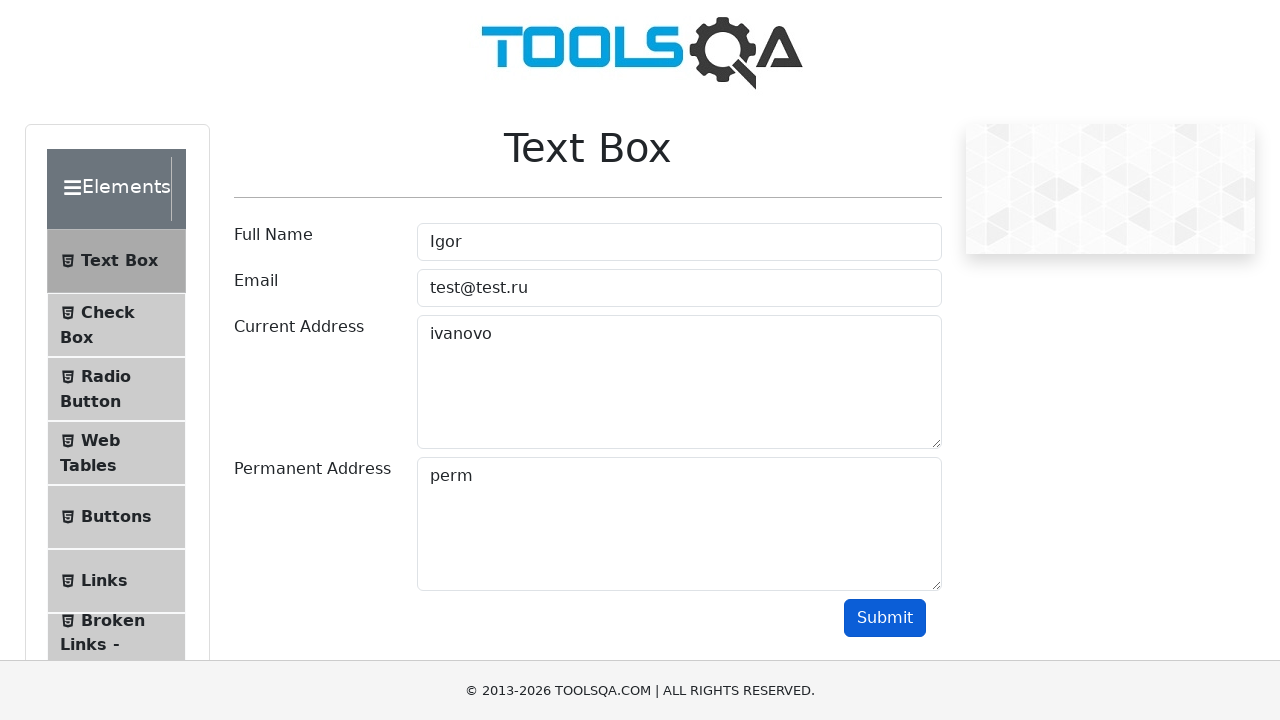